Tests filtering to display all items after viewing active and completed

Starting URL: https://demo.playwright.dev/todomvc

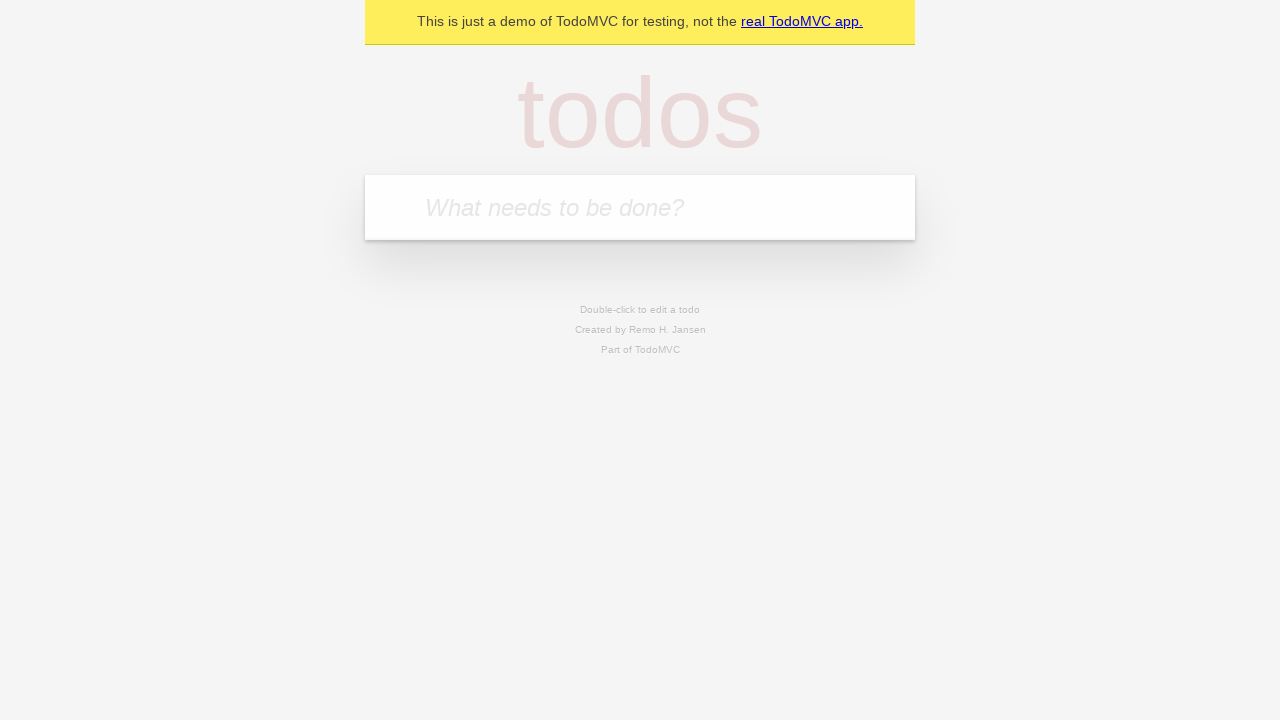

Filled todo input with 'buy some cheese' on internal:attr=[placeholder="What needs to be done?"i]
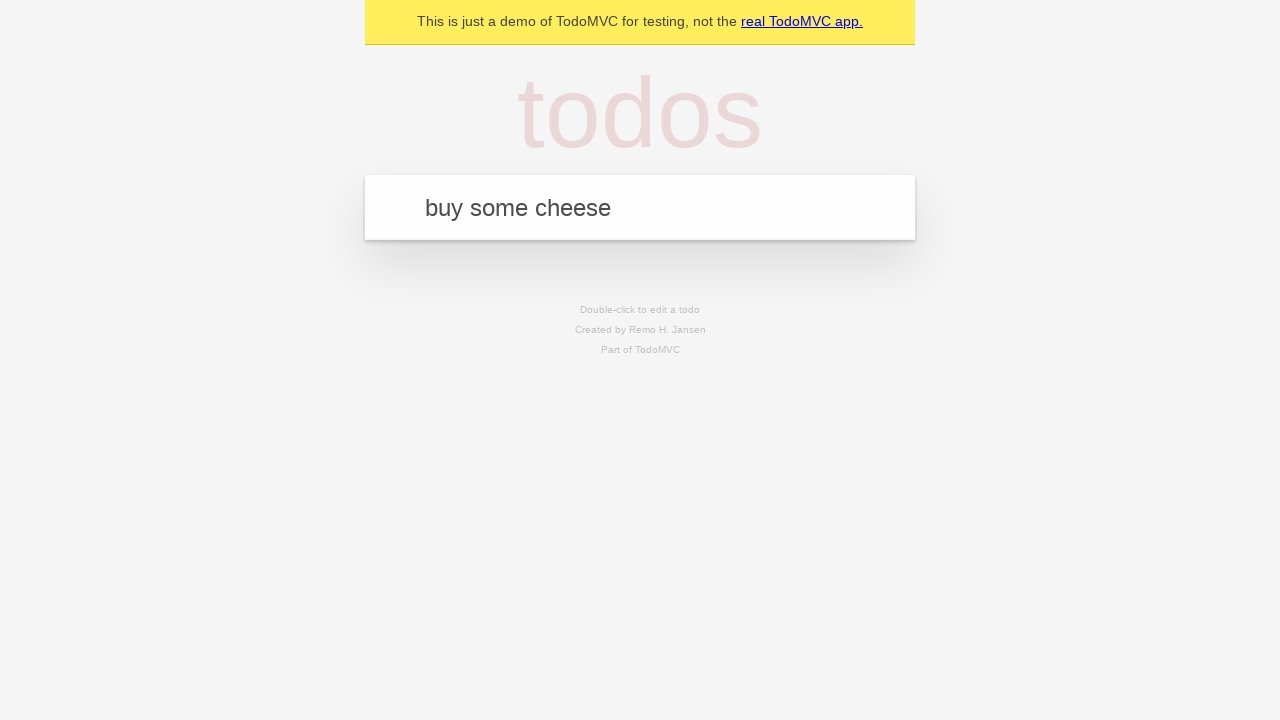

Pressed Enter to create todo 'buy some cheese' on internal:attr=[placeholder="What needs to be done?"i]
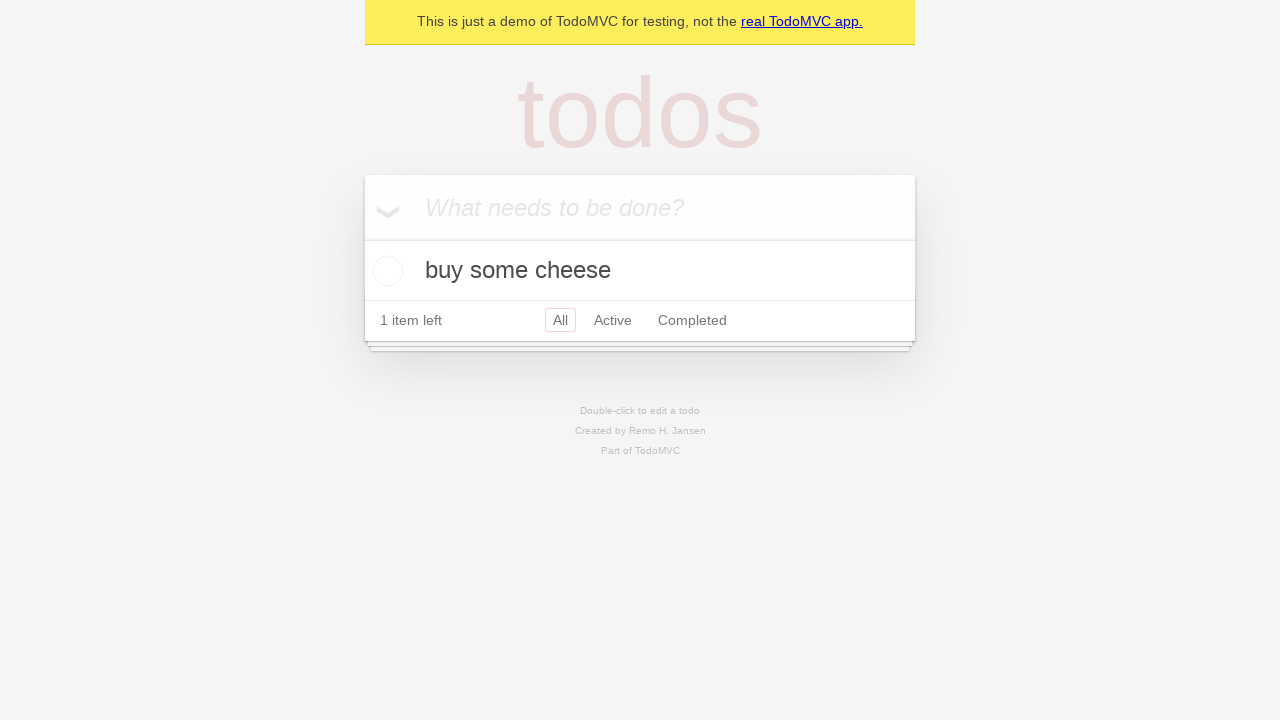

Filled todo input with 'feed the cat' on internal:attr=[placeholder="What needs to be done?"i]
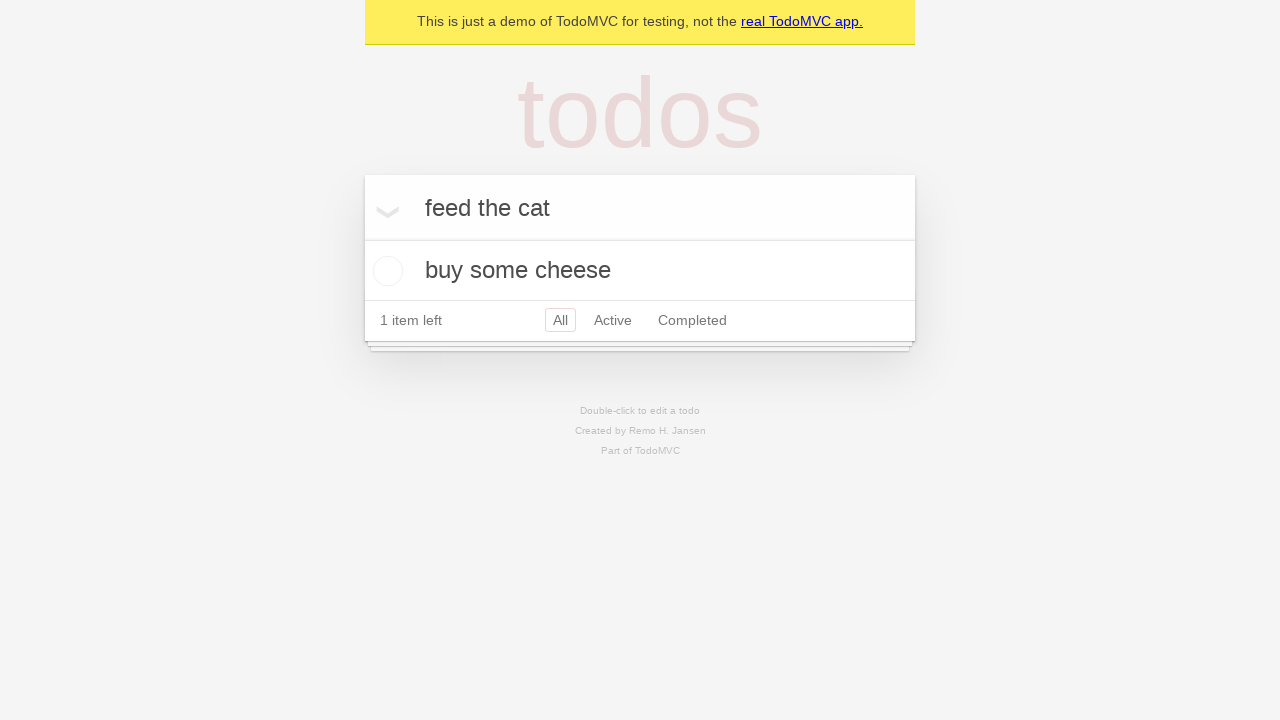

Pressed Enter to create todo 'feed the cat' on internal:attr=[placeholder="What needs to be done?"i]
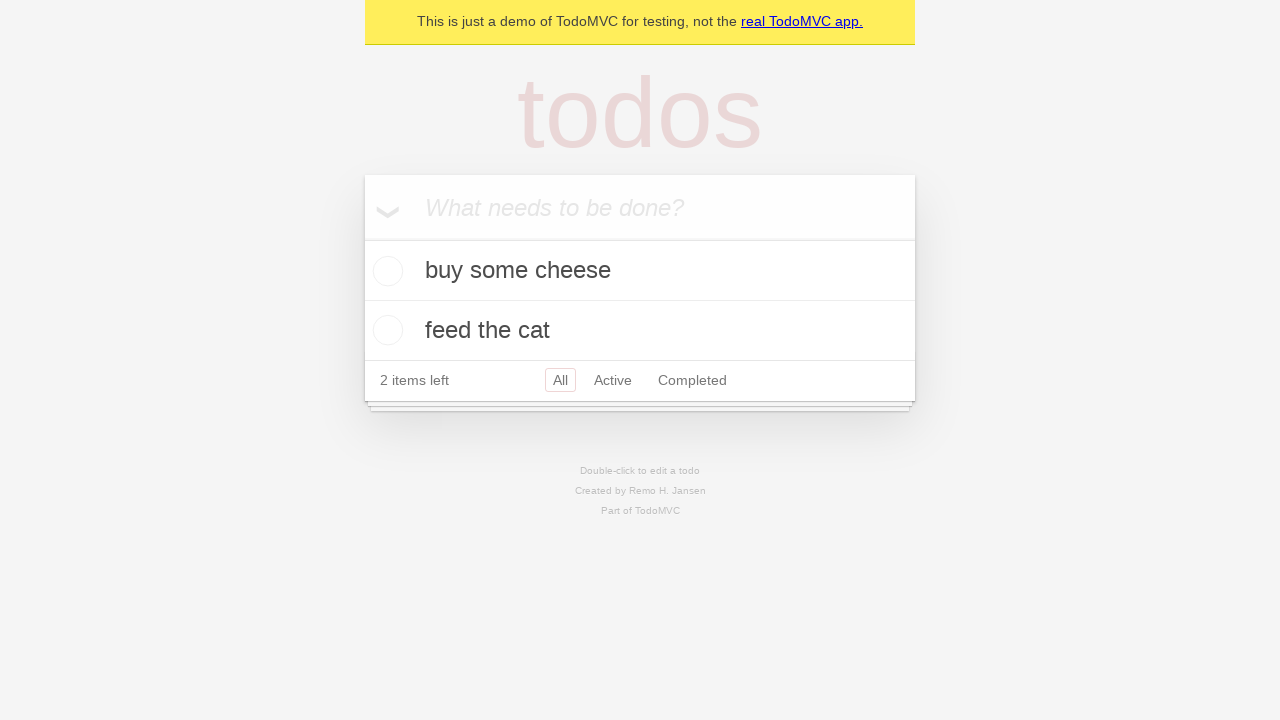

Filled todo input with 'book a doctors appointment' on internal:attr=[placeholder="What needs to be done?"i]
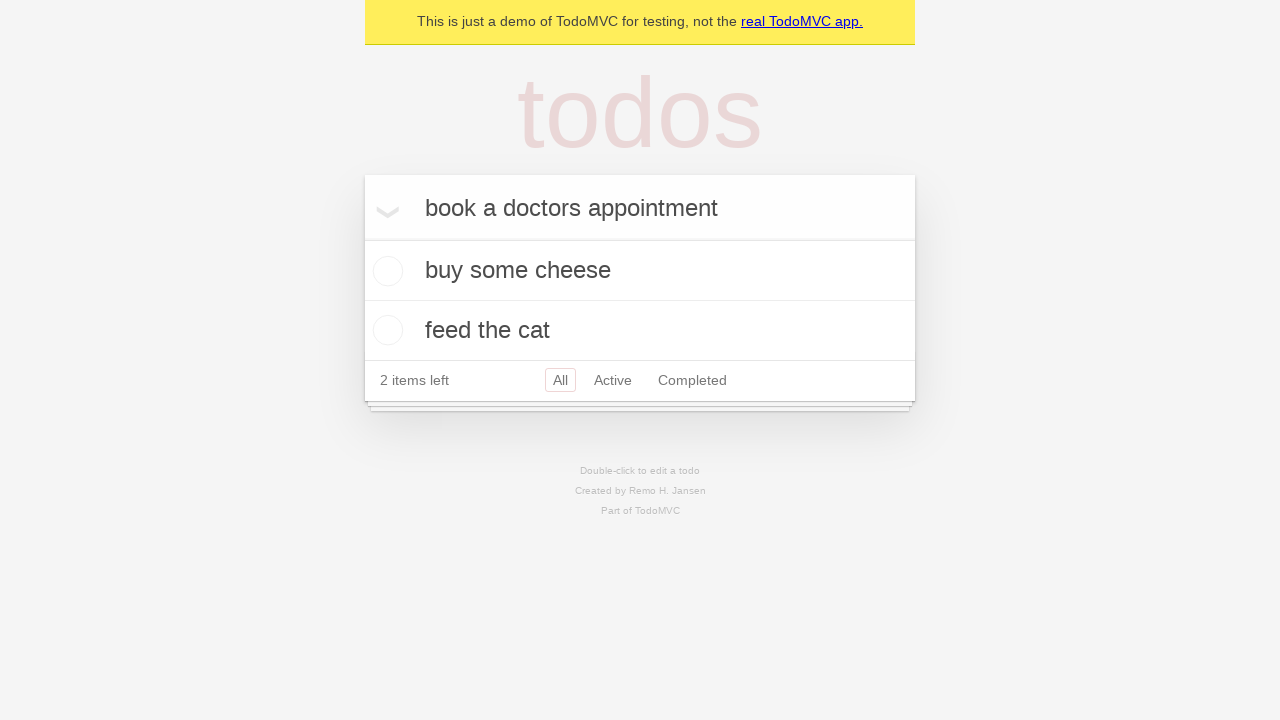

Pressed Enter to create todo 'book a doctors appointment' on internal:attr=[placeholder="What needs to be done?"i]
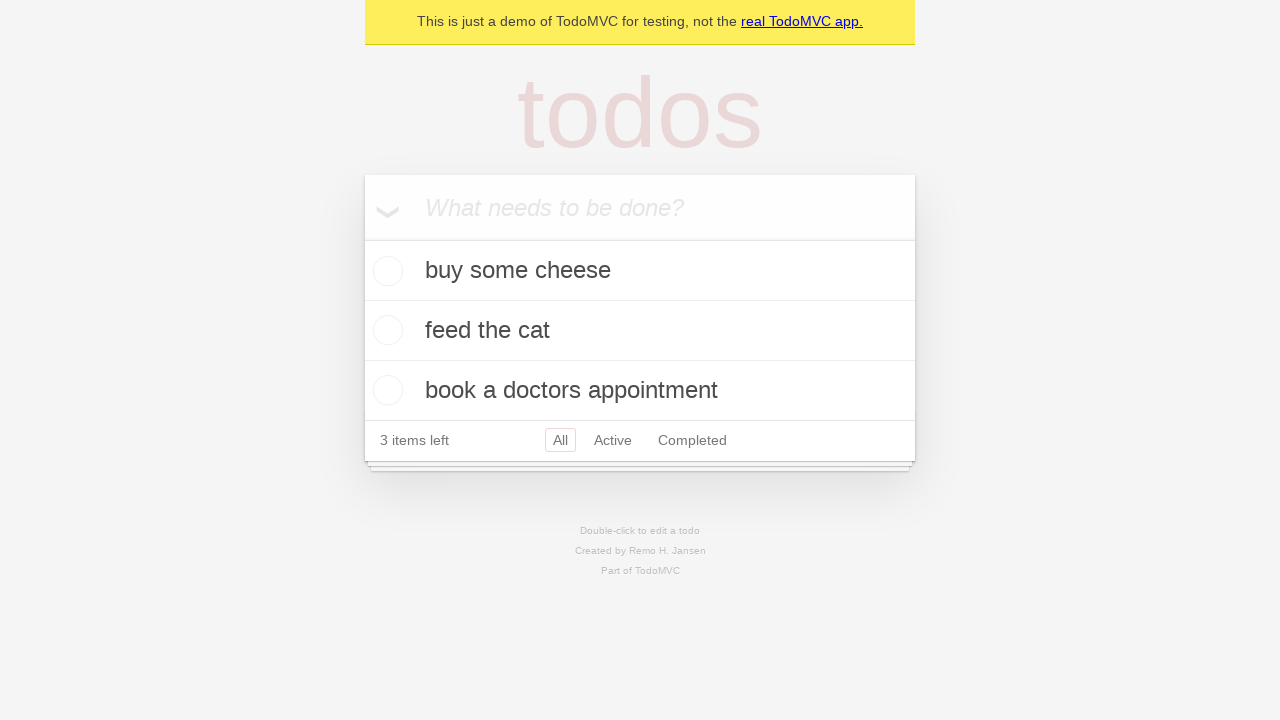

Checked the second todo item at (385, 330) on internal:testid=[data-testid="todo-item"s] >> nth=1 >> internal:role=checkbox
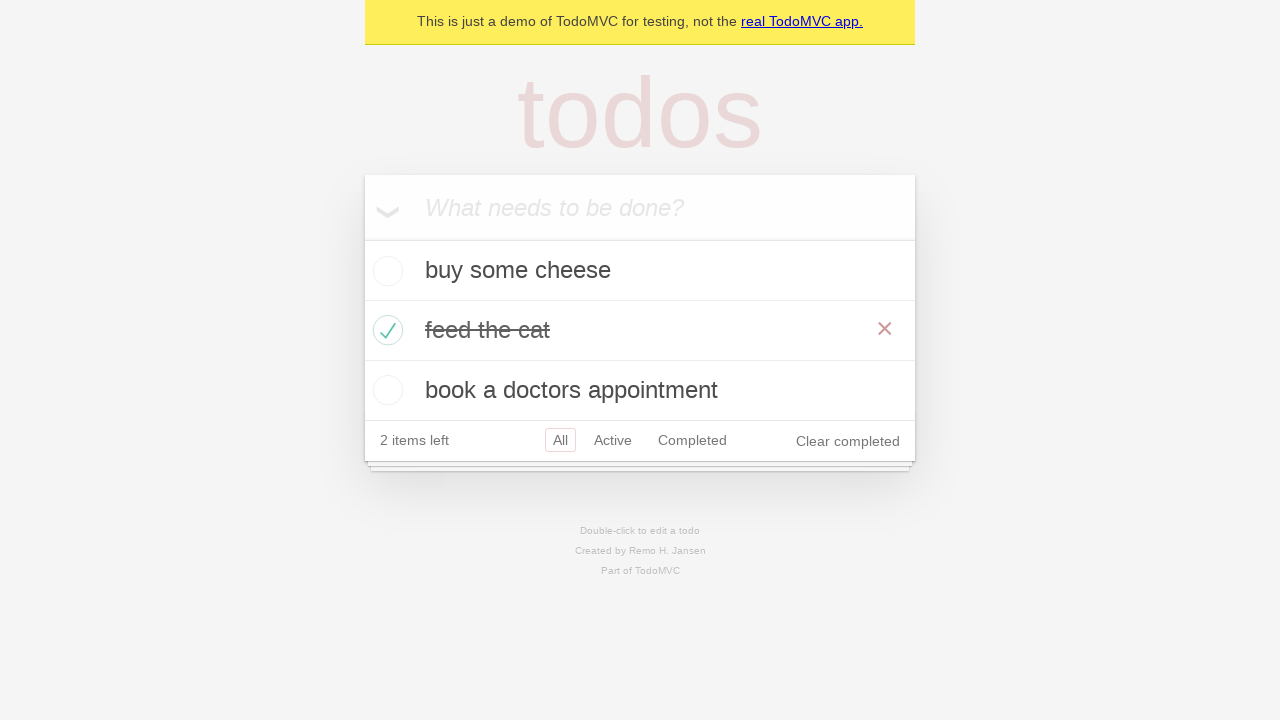

Clicked 'Active' filter to display active items at (613, 440) on internal:role=link[name="Active"i]
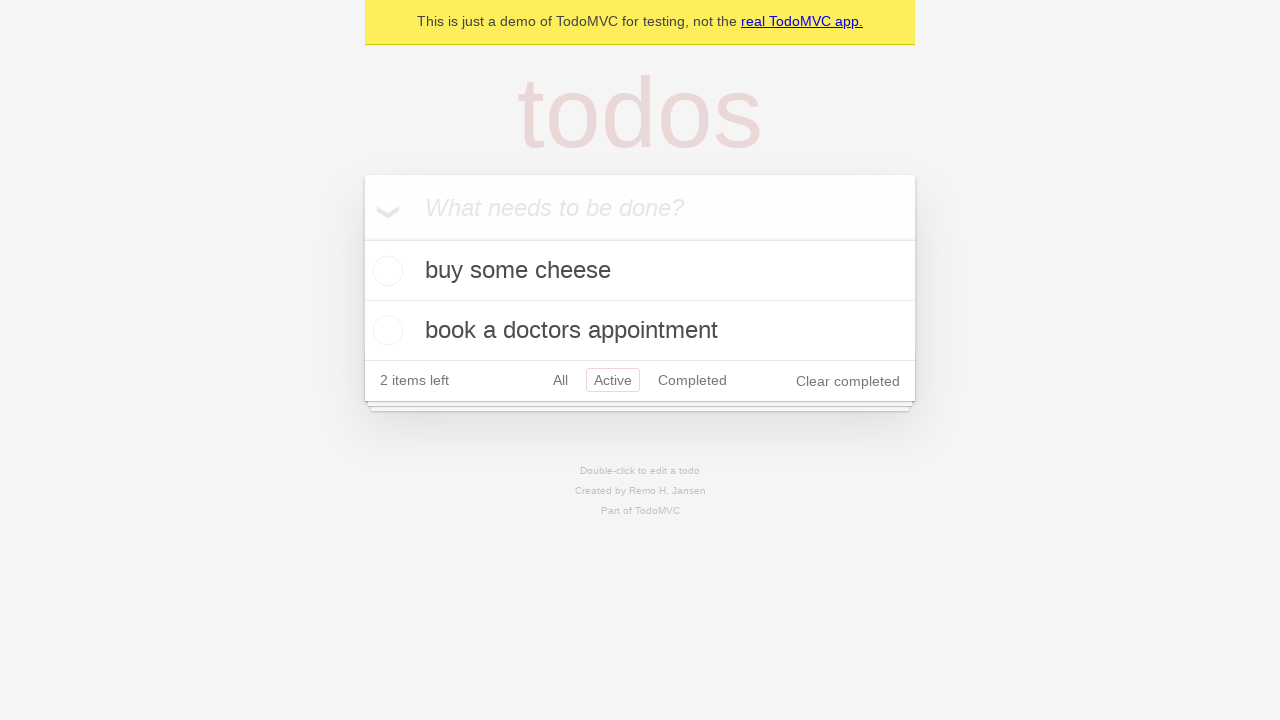

Clicked 'Completed' filter to display completed items at (692, 380) on internal:role=link[name="Completed"i]
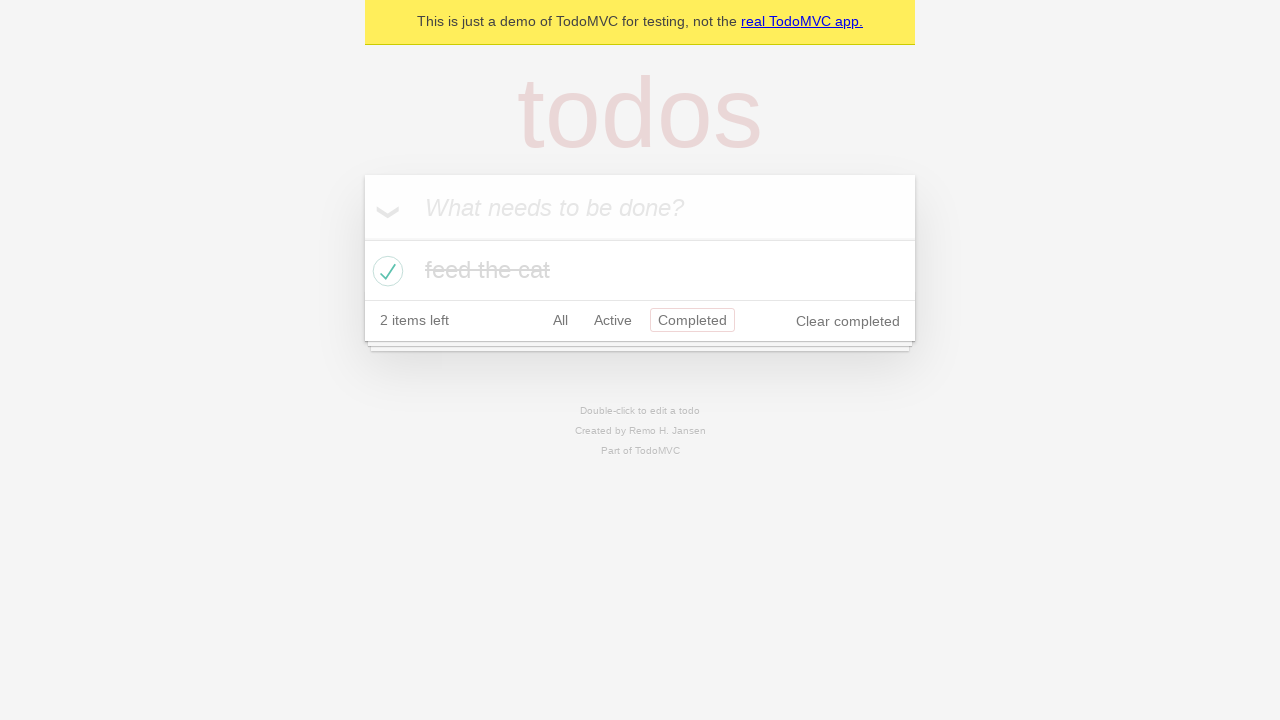

Clicked 'All' filter to display all items at (560, 320) on internal:role=link[name="All"i]
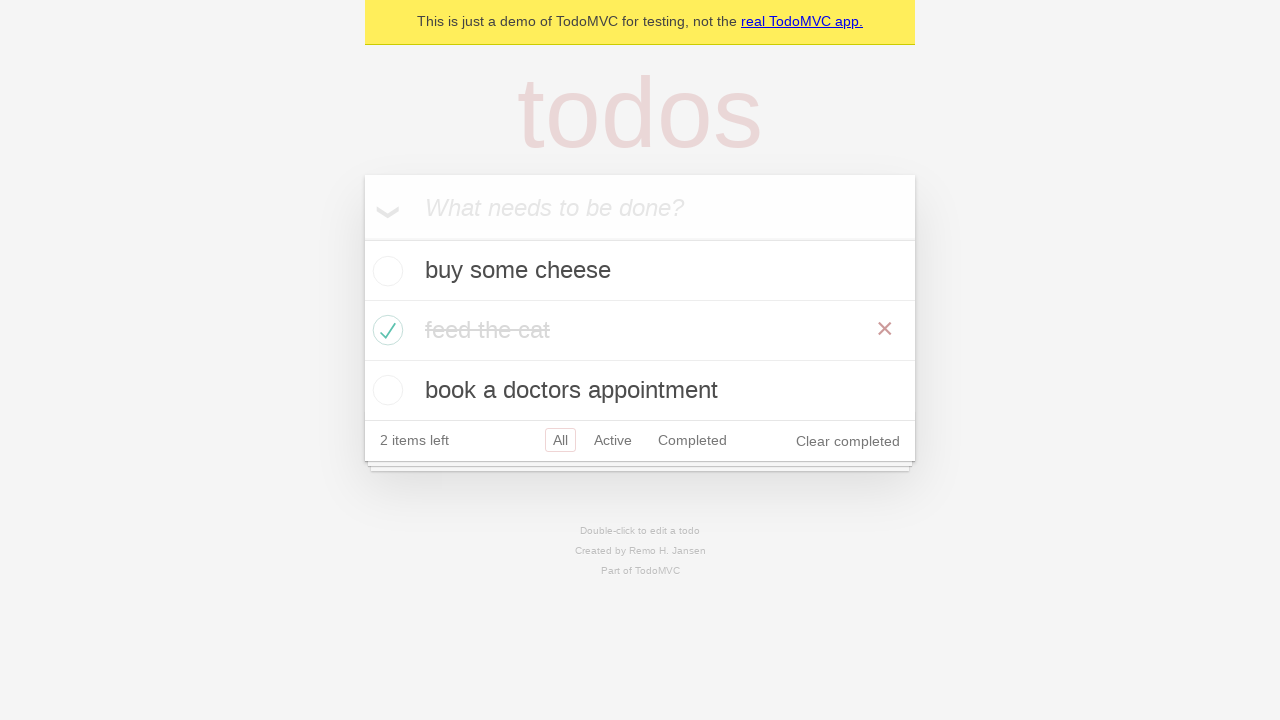

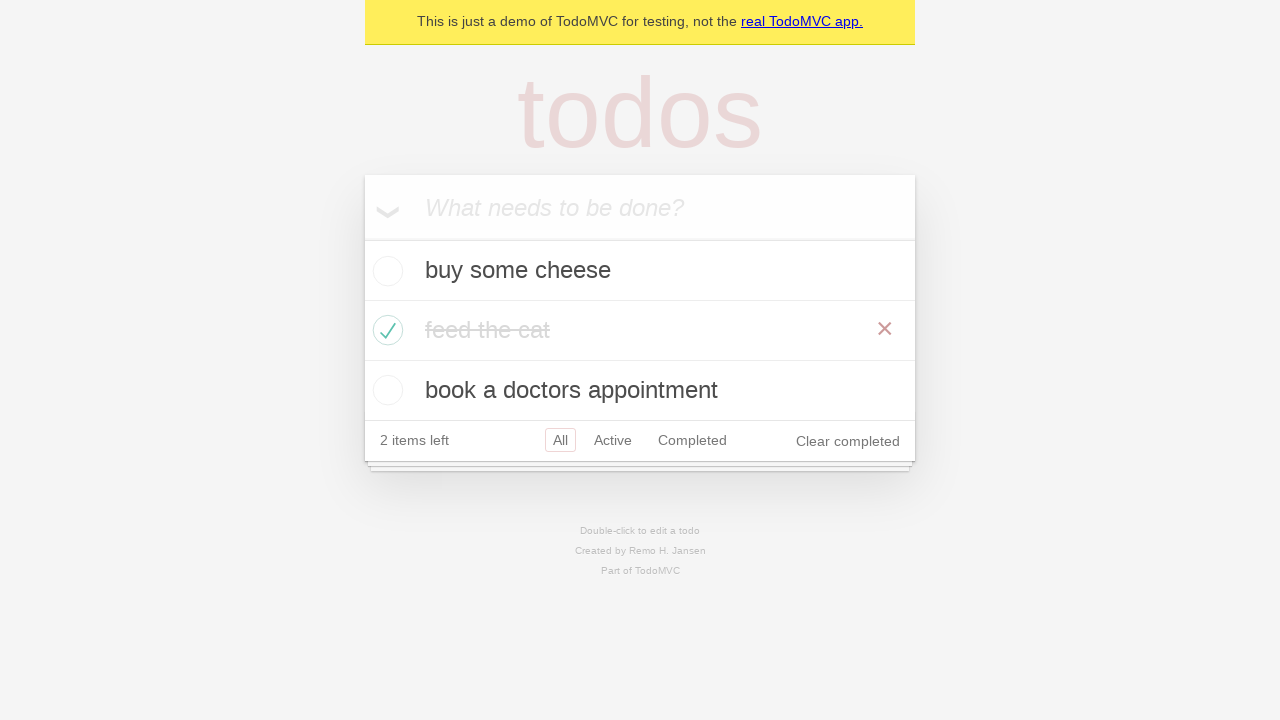